Navigates to the Login Form page from the main page and verifies the page URL and title

Starting URL: https://bonigarcia.dev/selenium-webdriver-java/

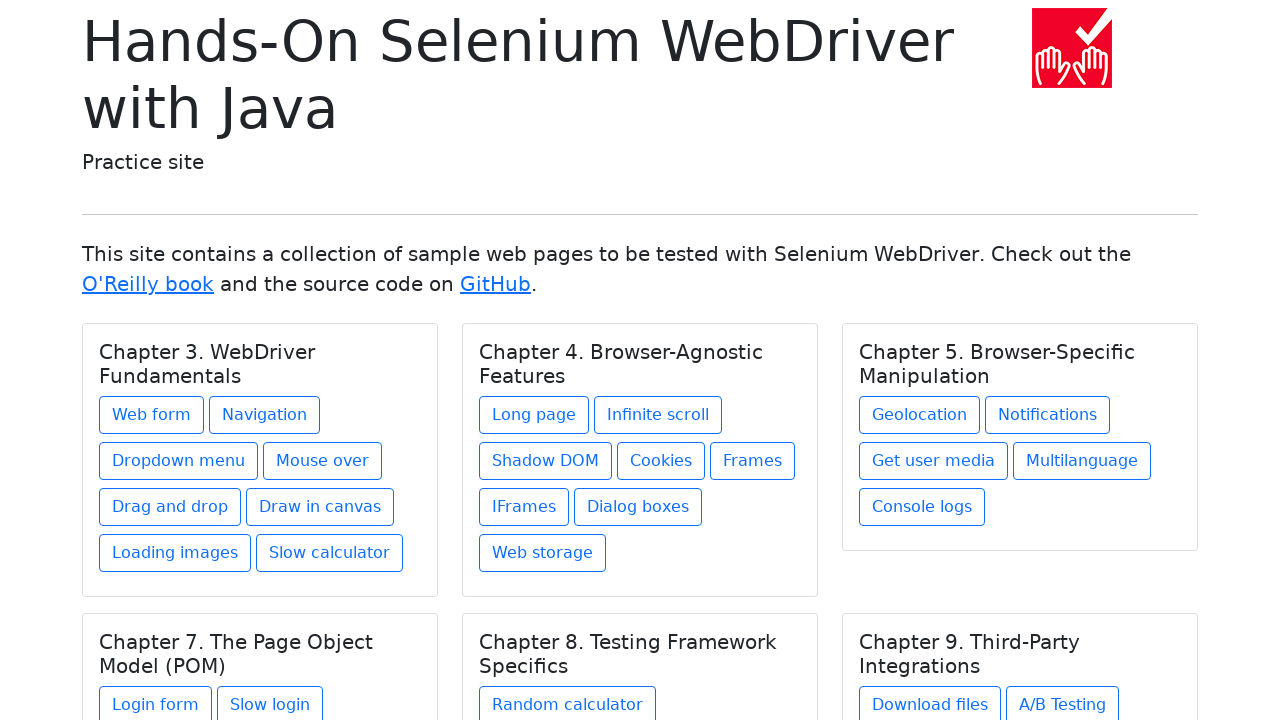

Clicked on the Login Form link under Chapter 7 at (156, 701) on xpath=//h5[text()='Chapter 7. The Page Object Model (POM)']/../a[@href='login-fo
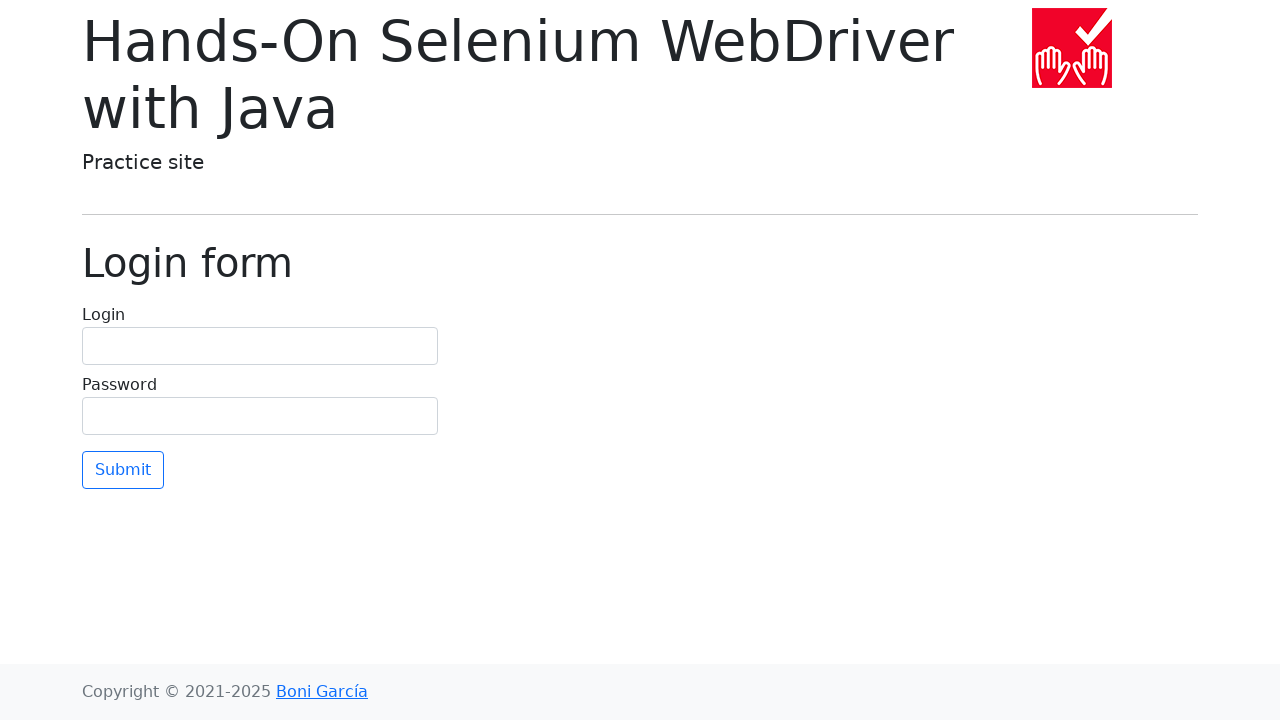

Wait for and verify the title is displayed
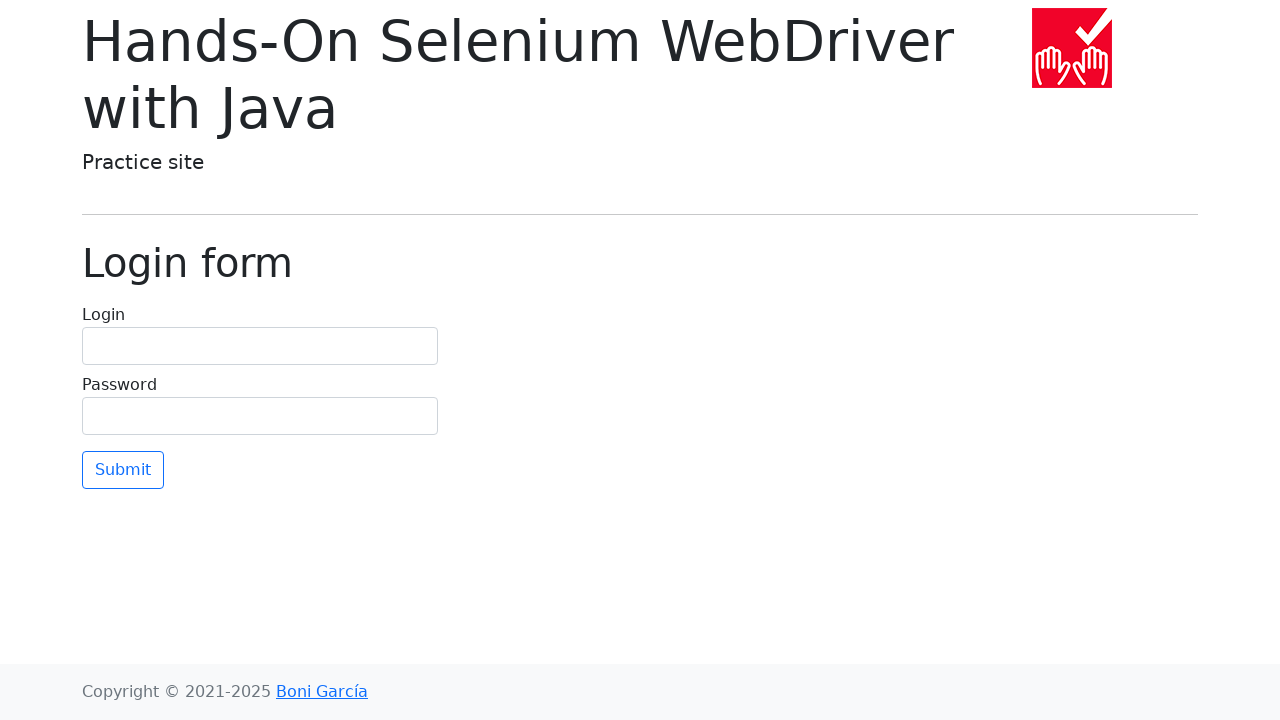

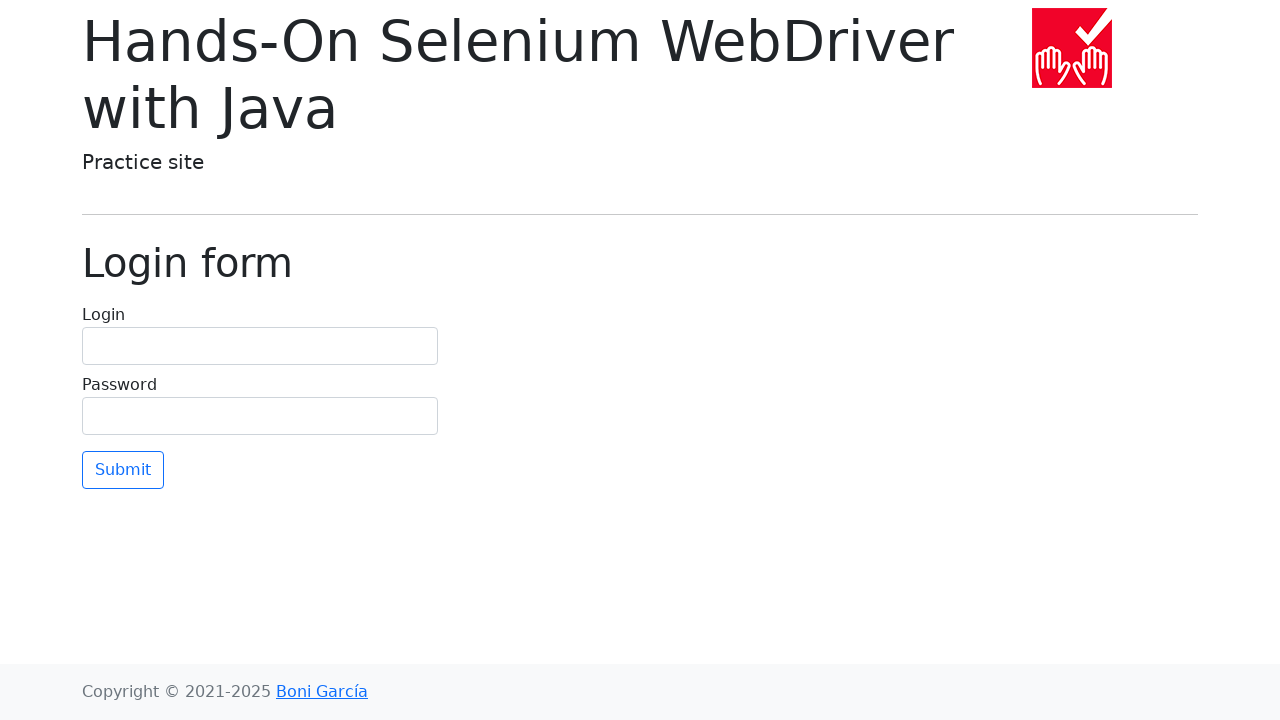